Tests the "Remember me" checkbox functionality on Salesforce login page by clicking it and verifying its state

Starting URL: https://login.salesforce.com/?locale=in

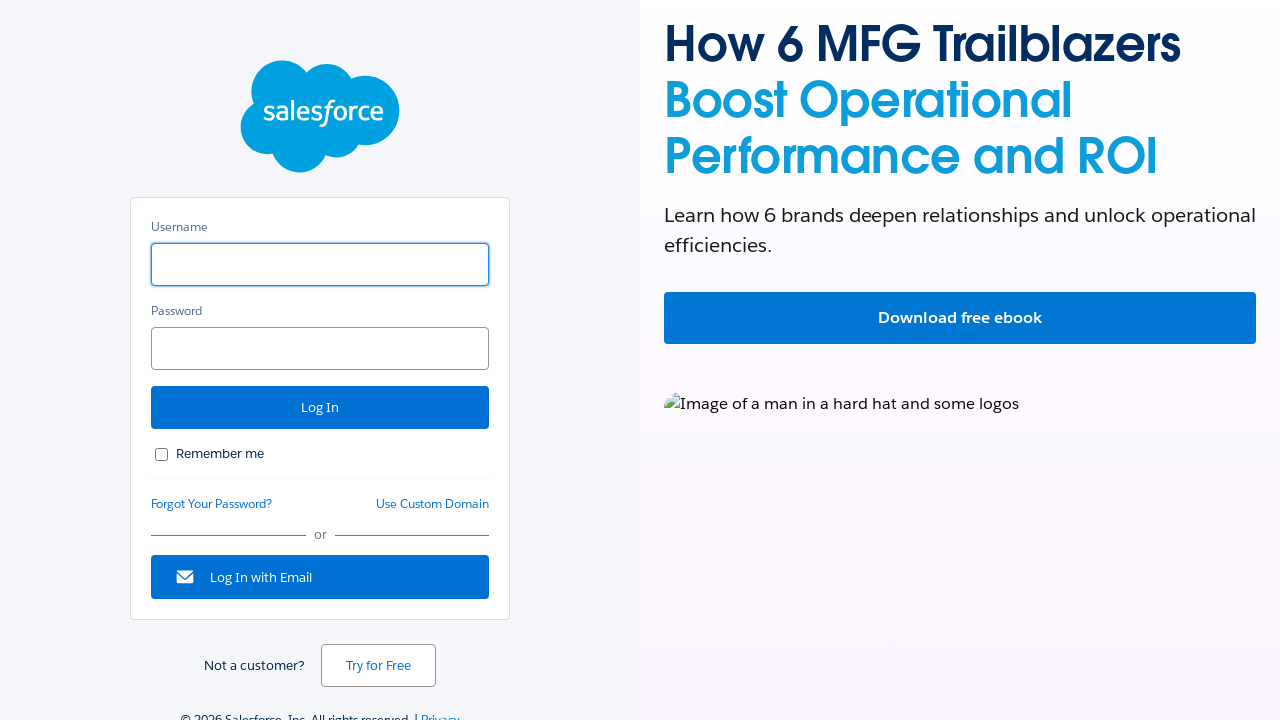

Clicked the 'Remember me' checkbox at (162, 454) on xpath=//div/child::input[@id='rememberUn']
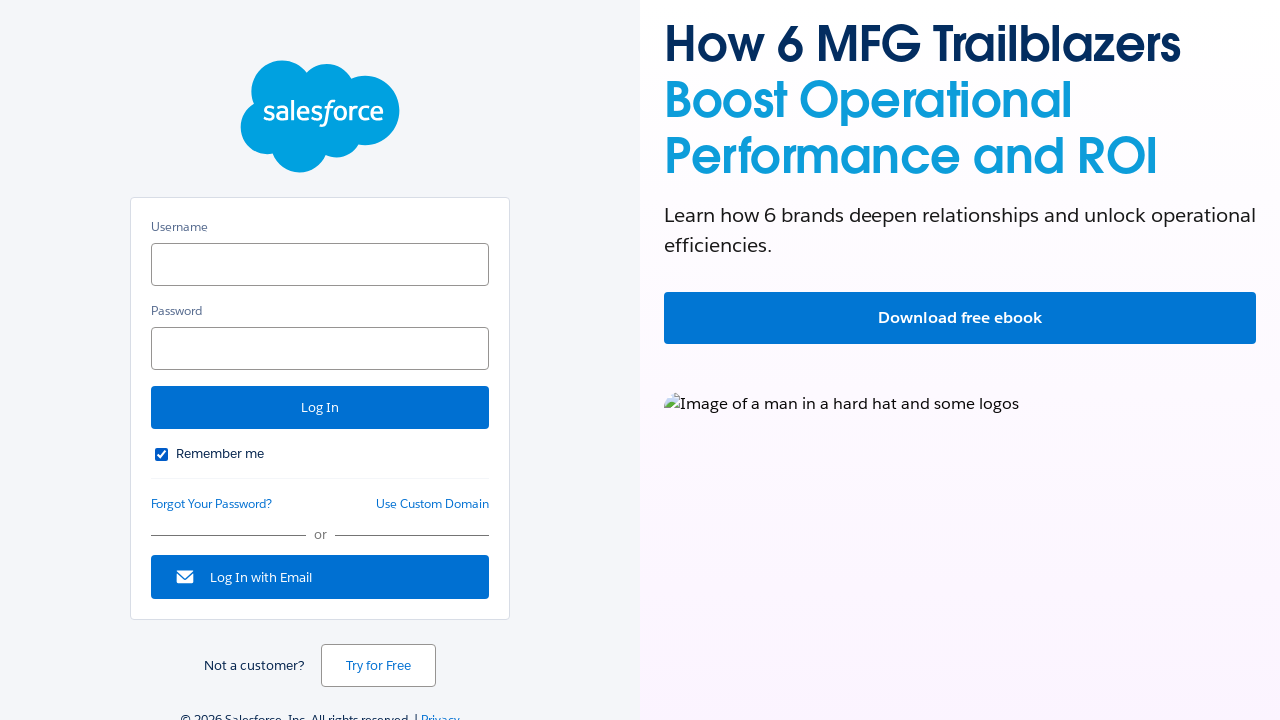

Located the 'Remember me' checkbox element
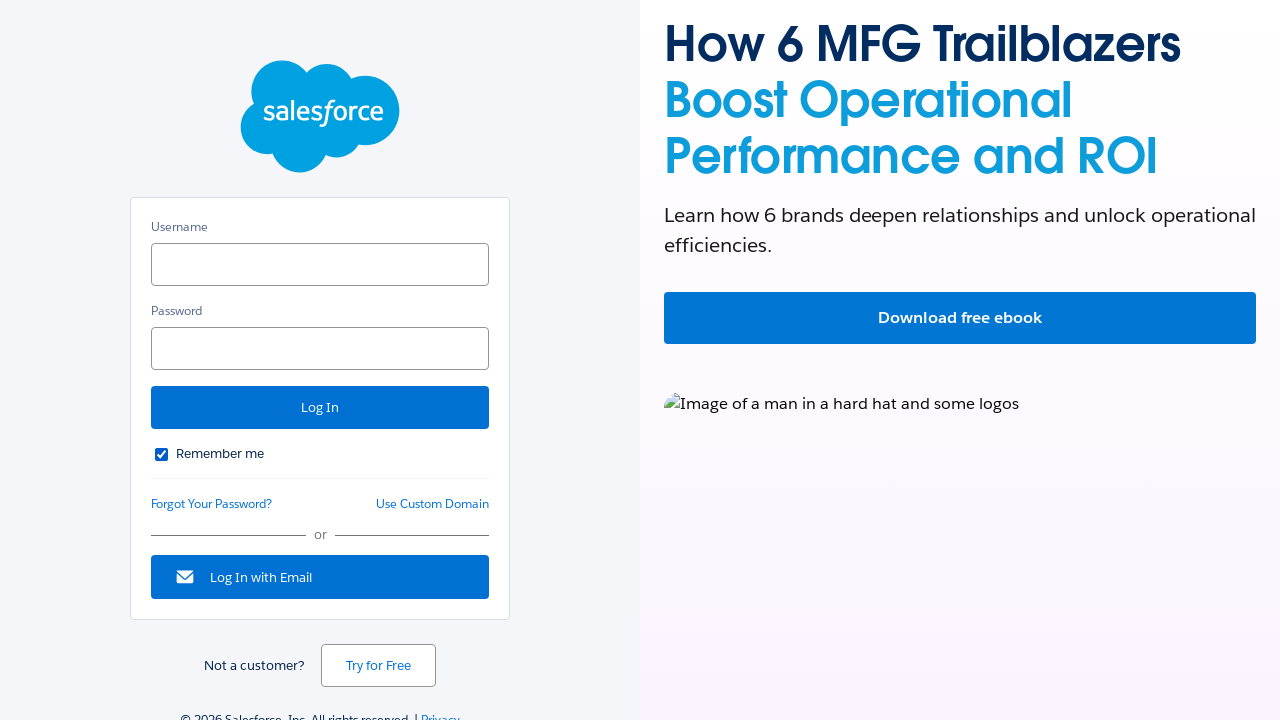

Verified that the 'Remember me' checkbox is checked
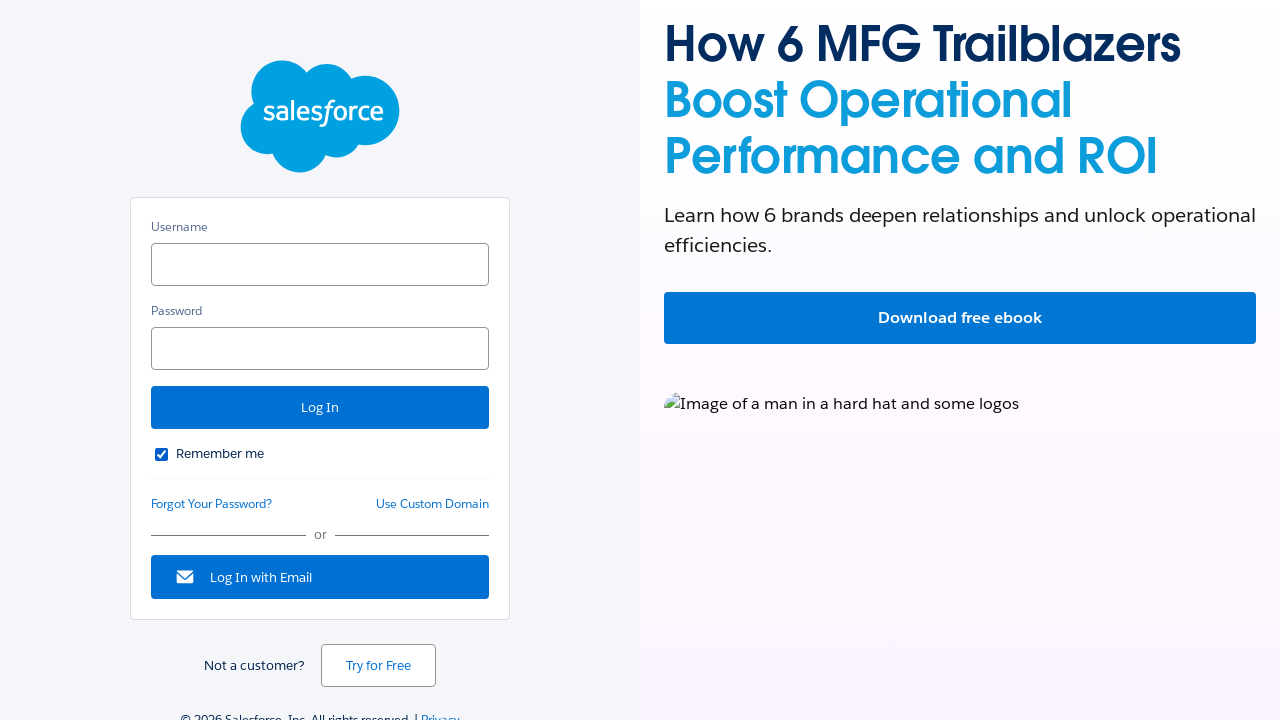

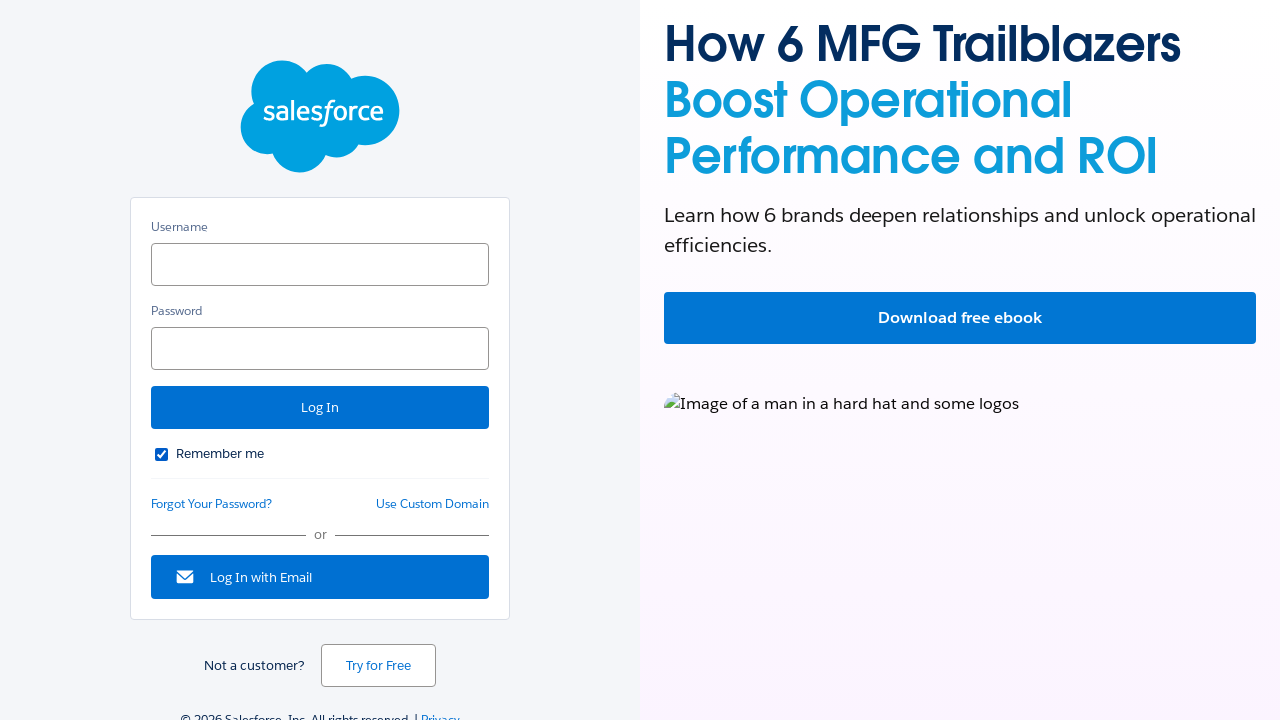